Tests that the text input field clears after adding a todo item

Starting URL: https://demo.playwright.dev/todomvc

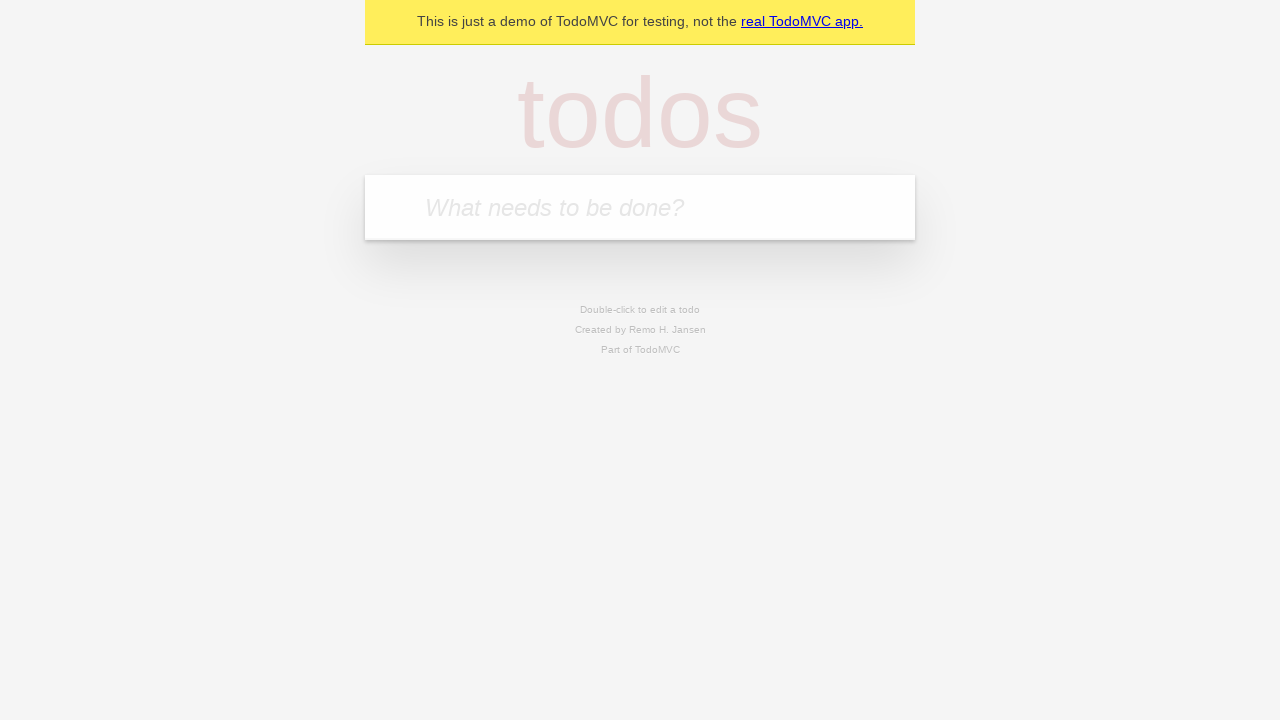

Filled new-todo input field with 'buy some cheese' on .new-todo
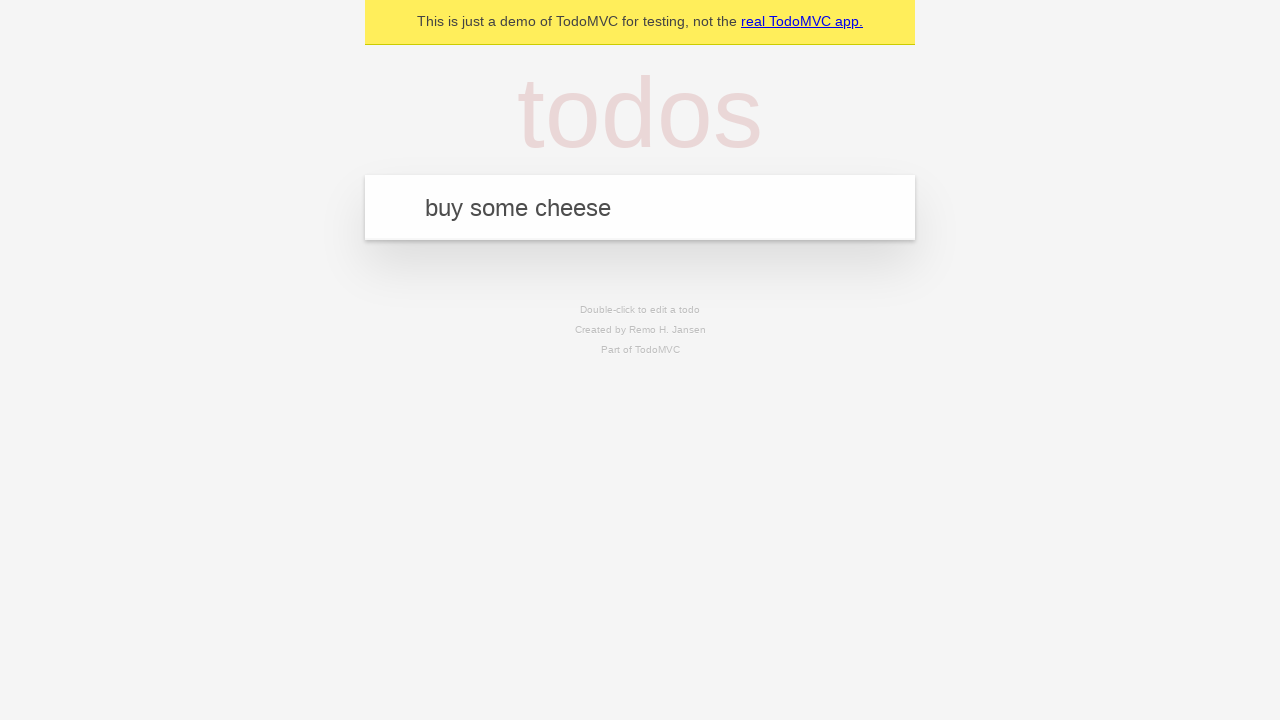

Pressed Enter to add the todo item on .new-todo
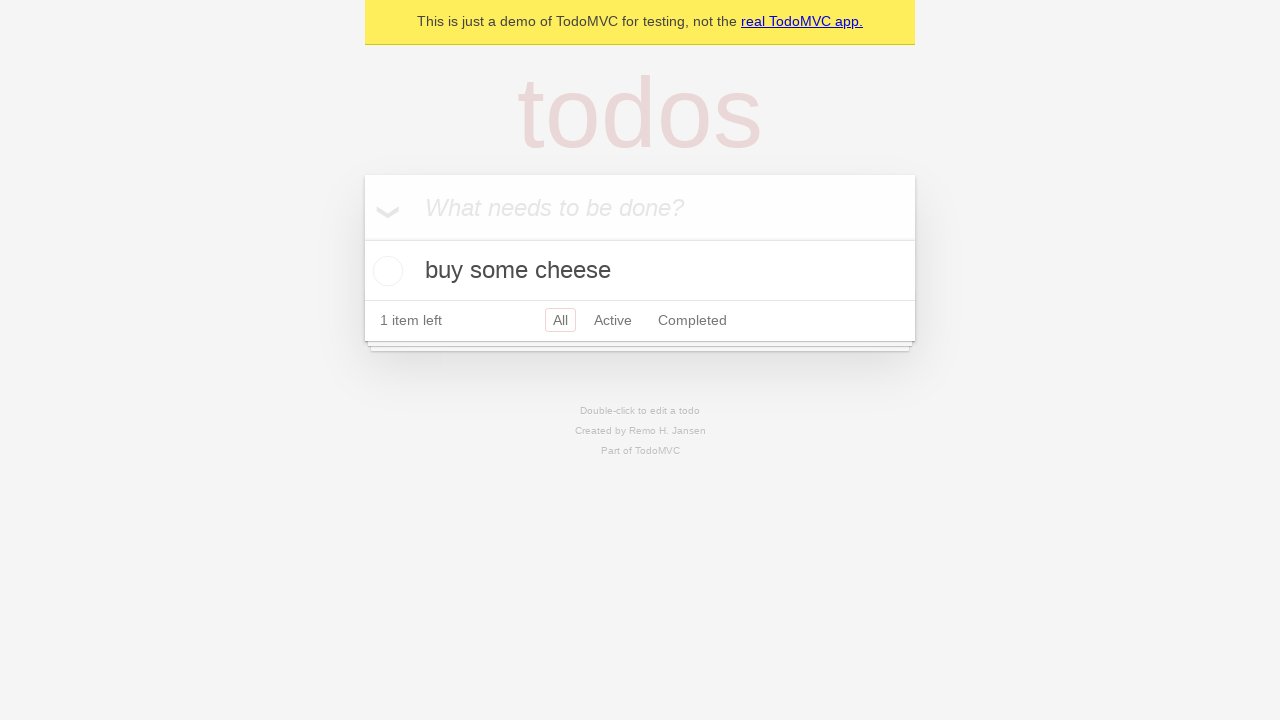

Todo item appeared in the list
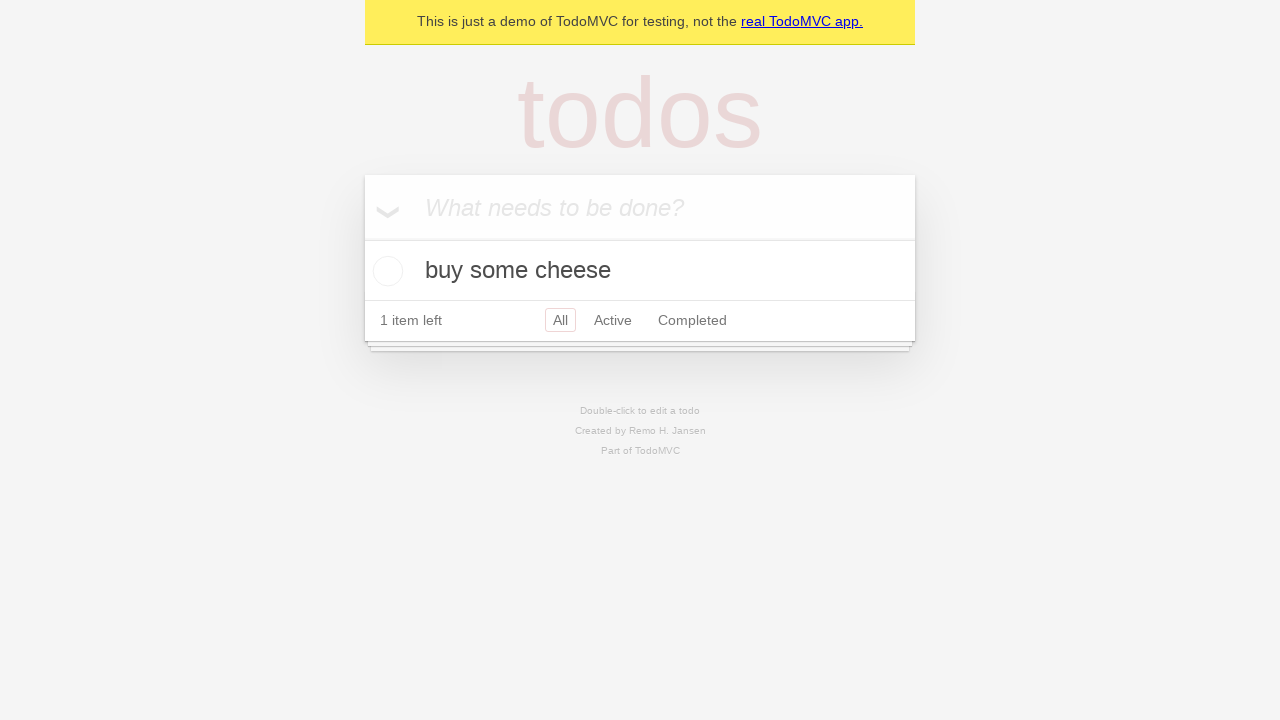

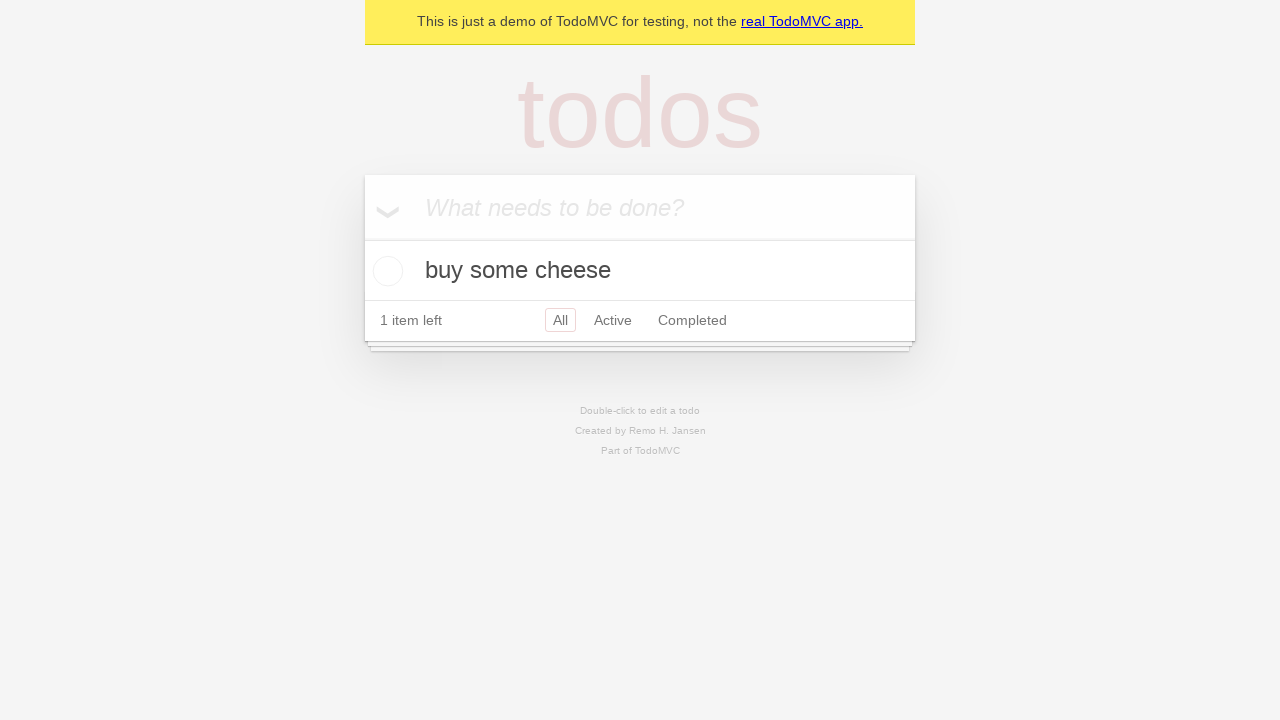